Tests right-click interaction on Gmail's "Forgot email?" button and verifies CSS property changes

Starting URL: https://www.gmail.com

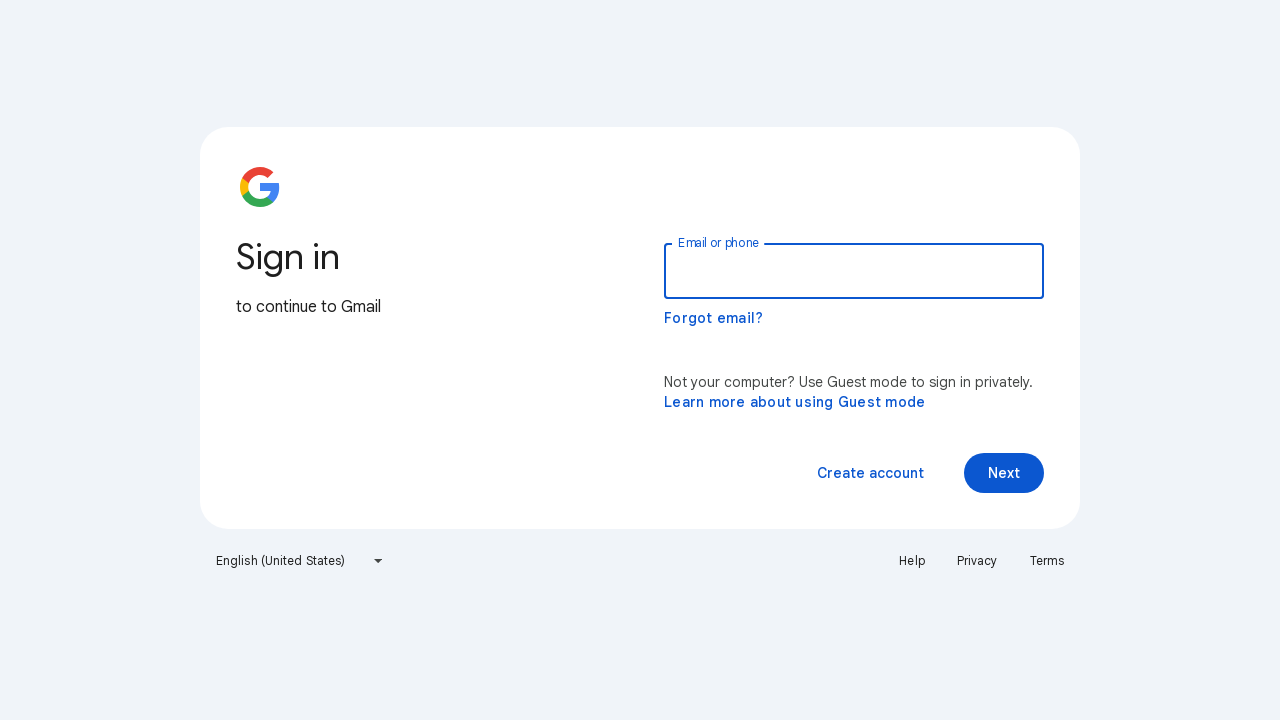

Located the 'Forgot email?' button
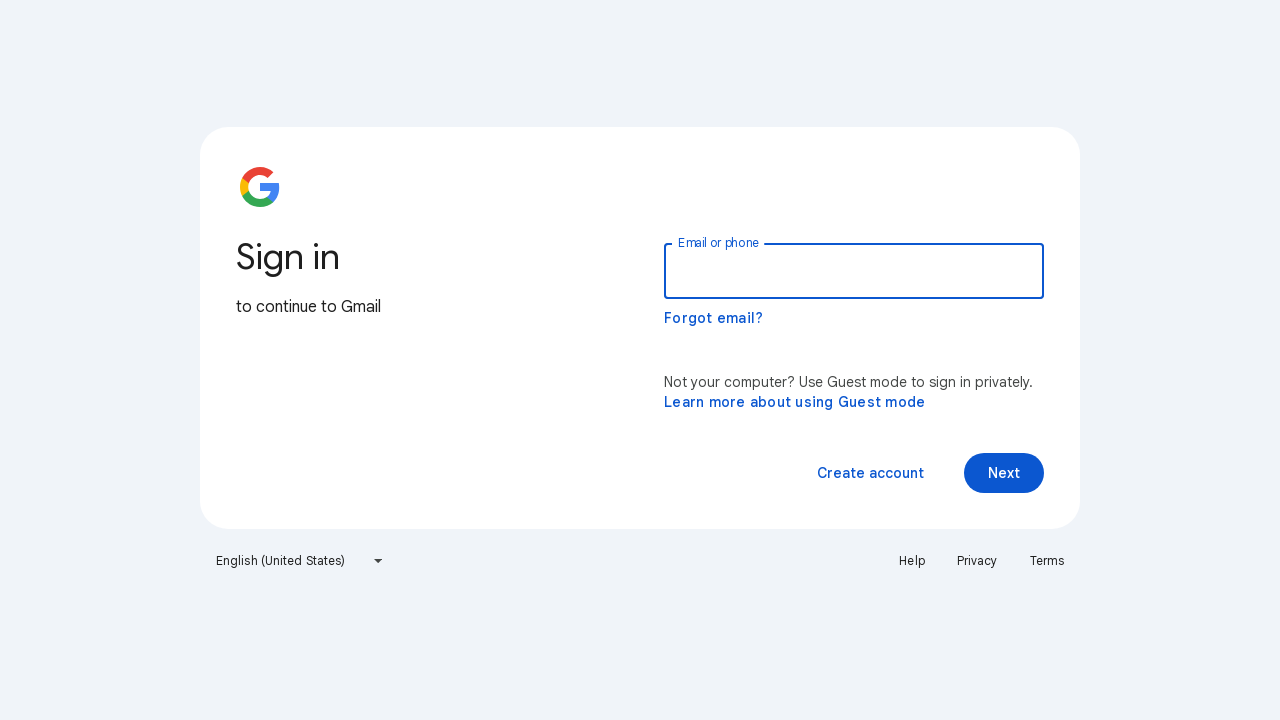

Retrieved text color CSS property before right-click
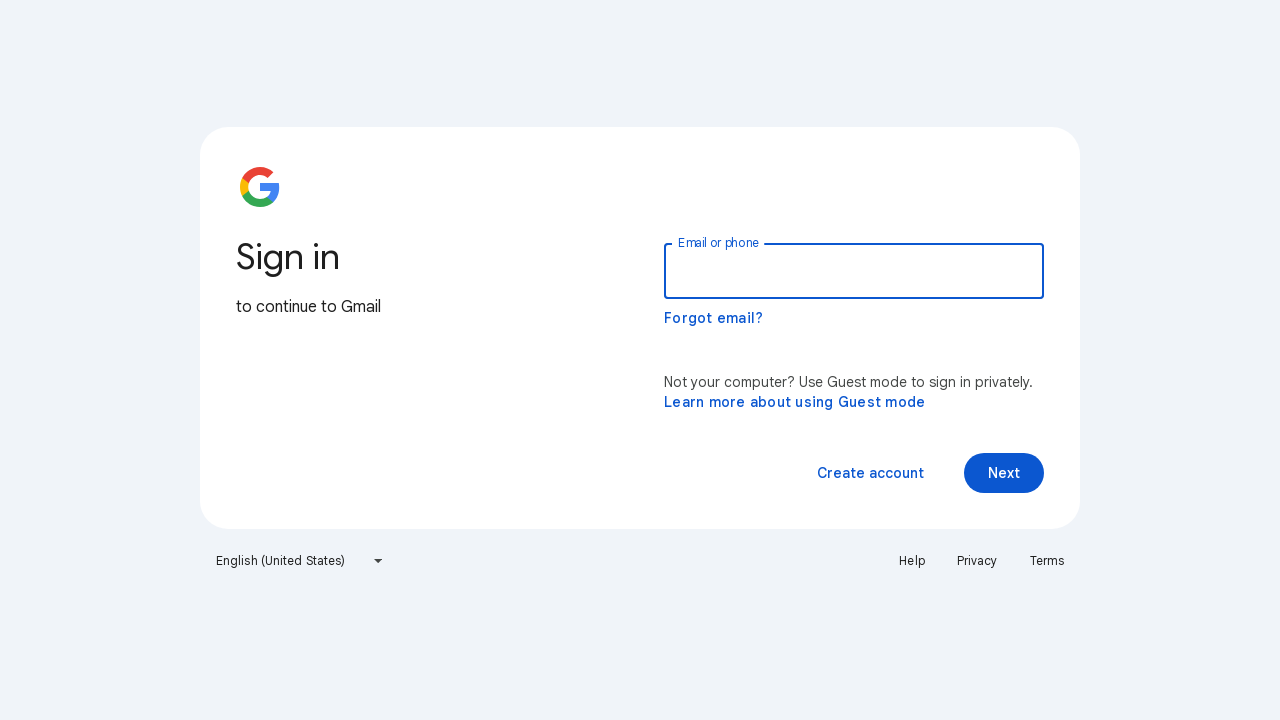

Retrieved background color CSS property before right-click
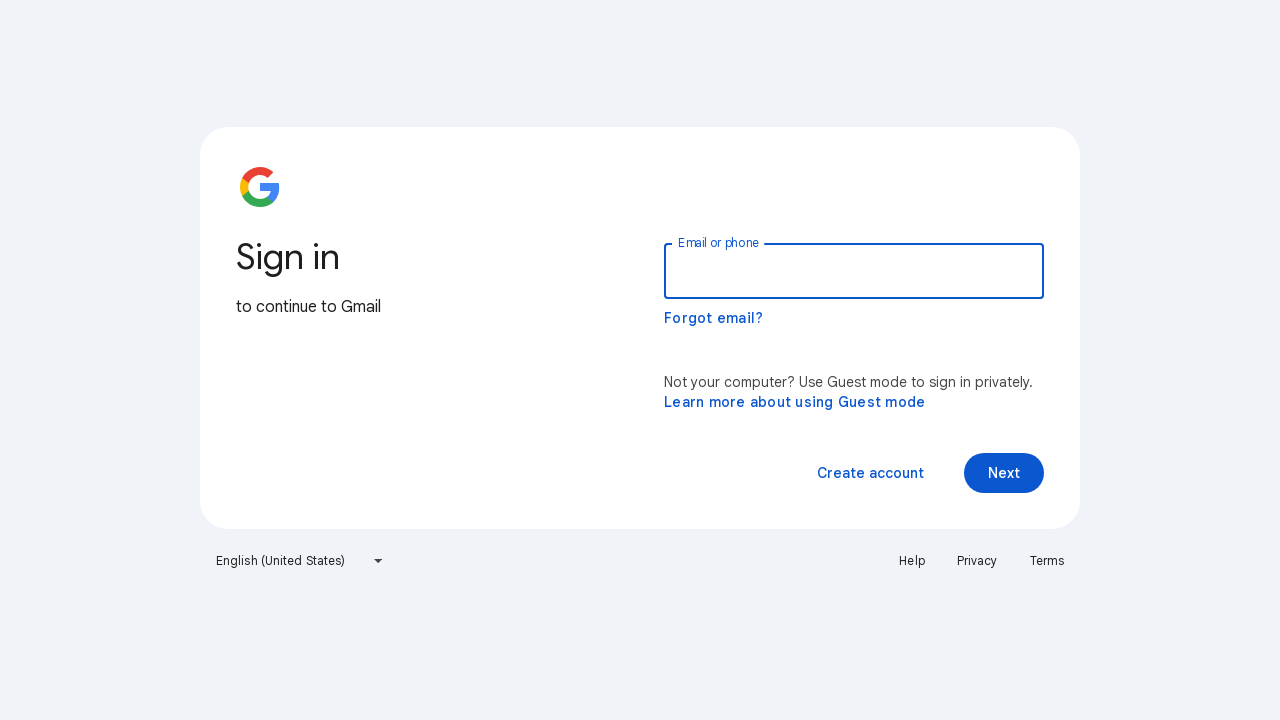

Performed right-click on 'Forgot email?' button at (714, 318) on xpath=//button[text()='Forgot email?']
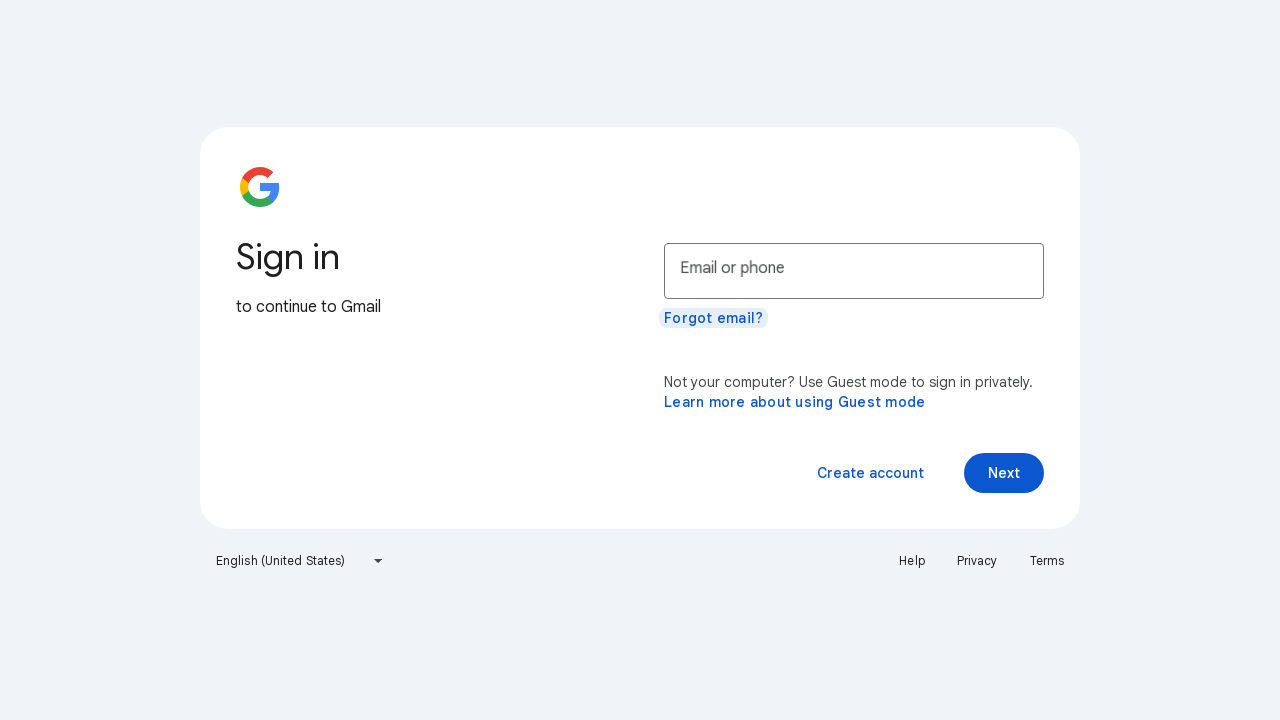

Retrieved text color CSS property after right-click
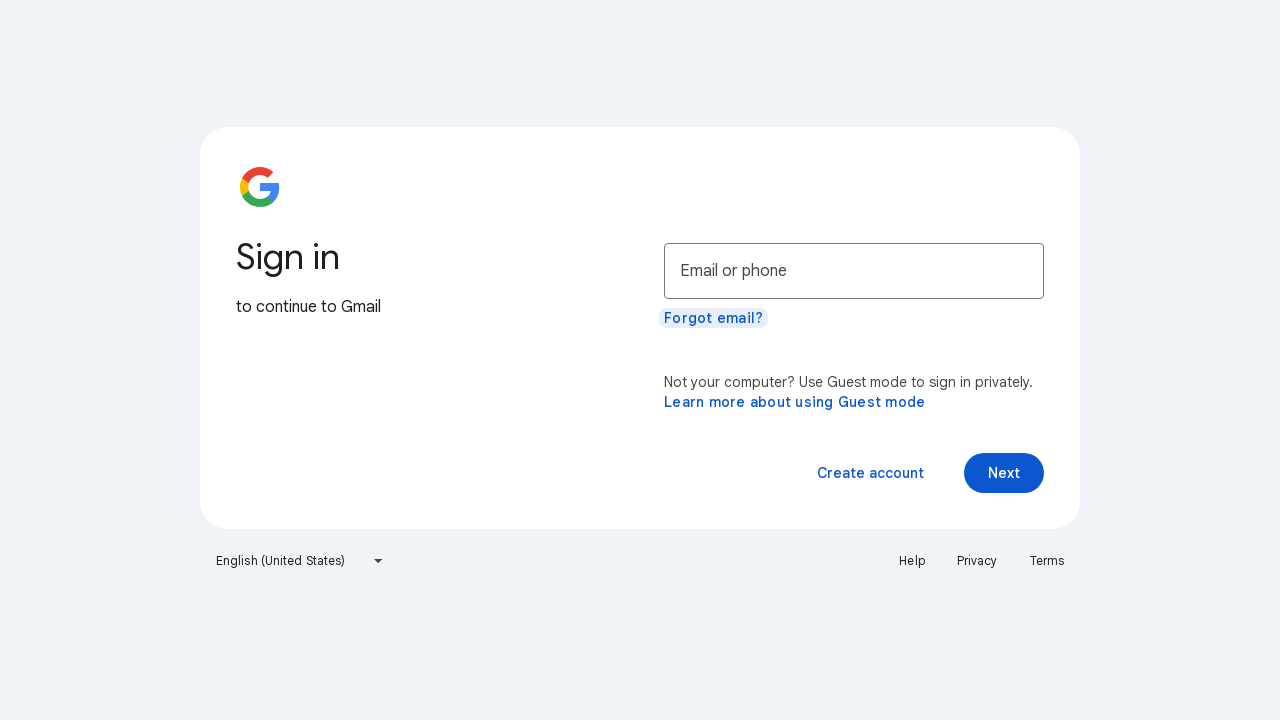

Retrieved background color CSS property after right-click
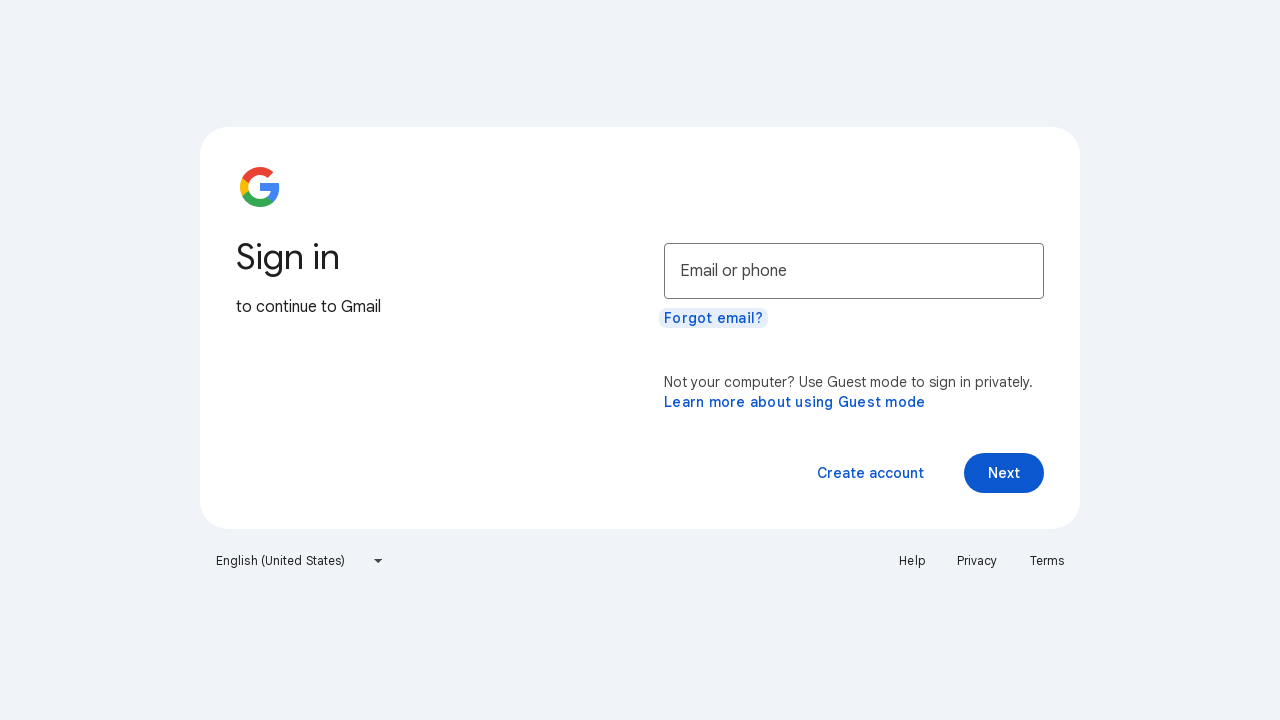

Test failed - CSS properties remained the same after right click
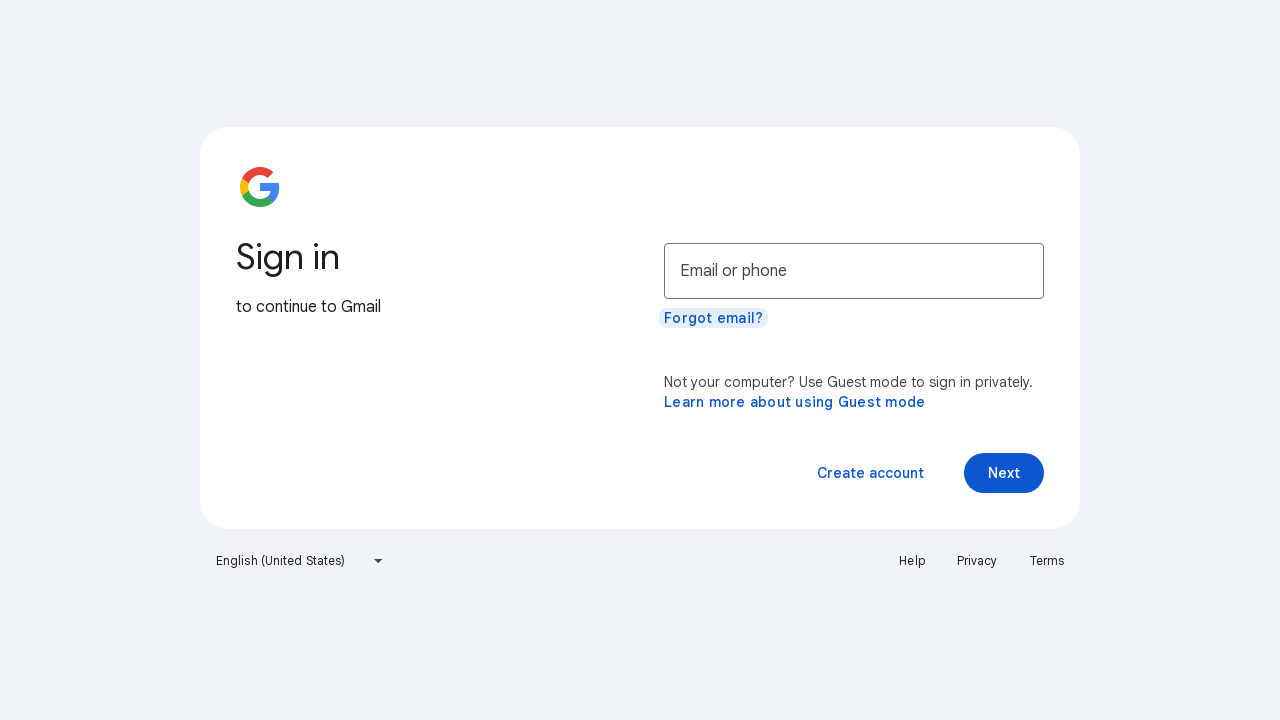

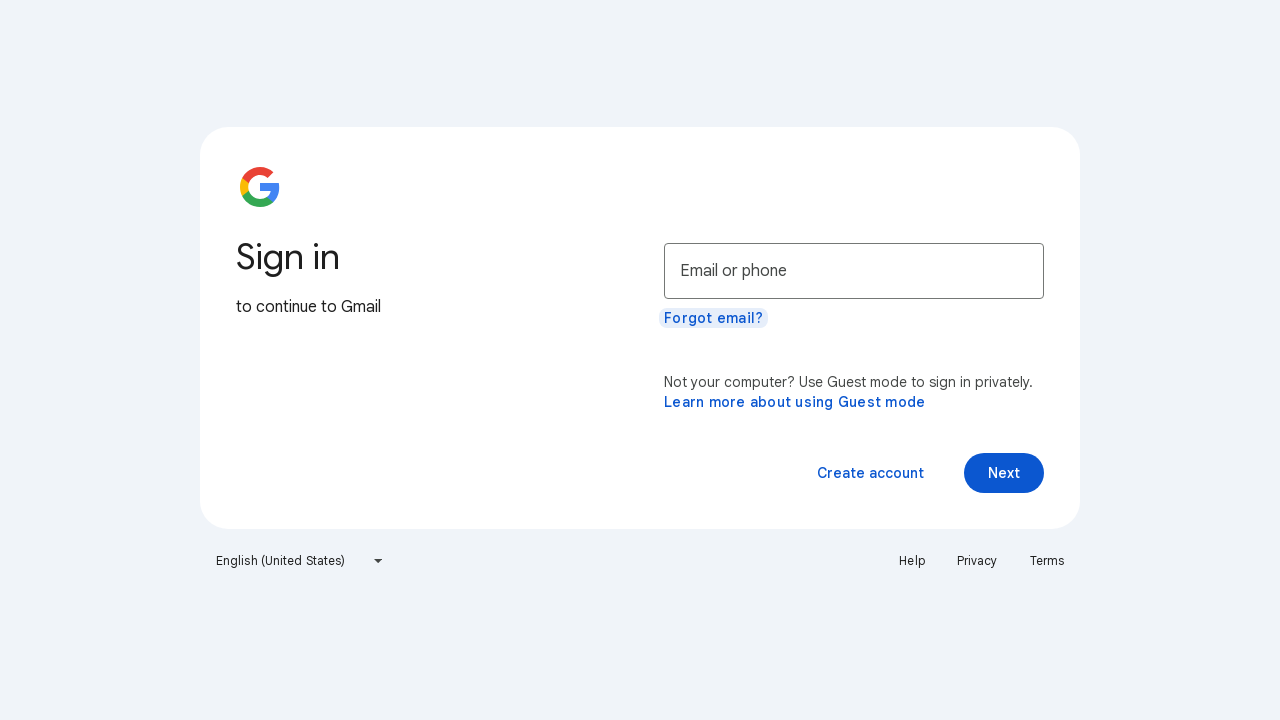